Tests iframe handling by switching between multiple frames and inner frames, filling text inputs and clicking elements within different frame contexts

Starting URL: https://ui.vision/demo/webtest/frames/

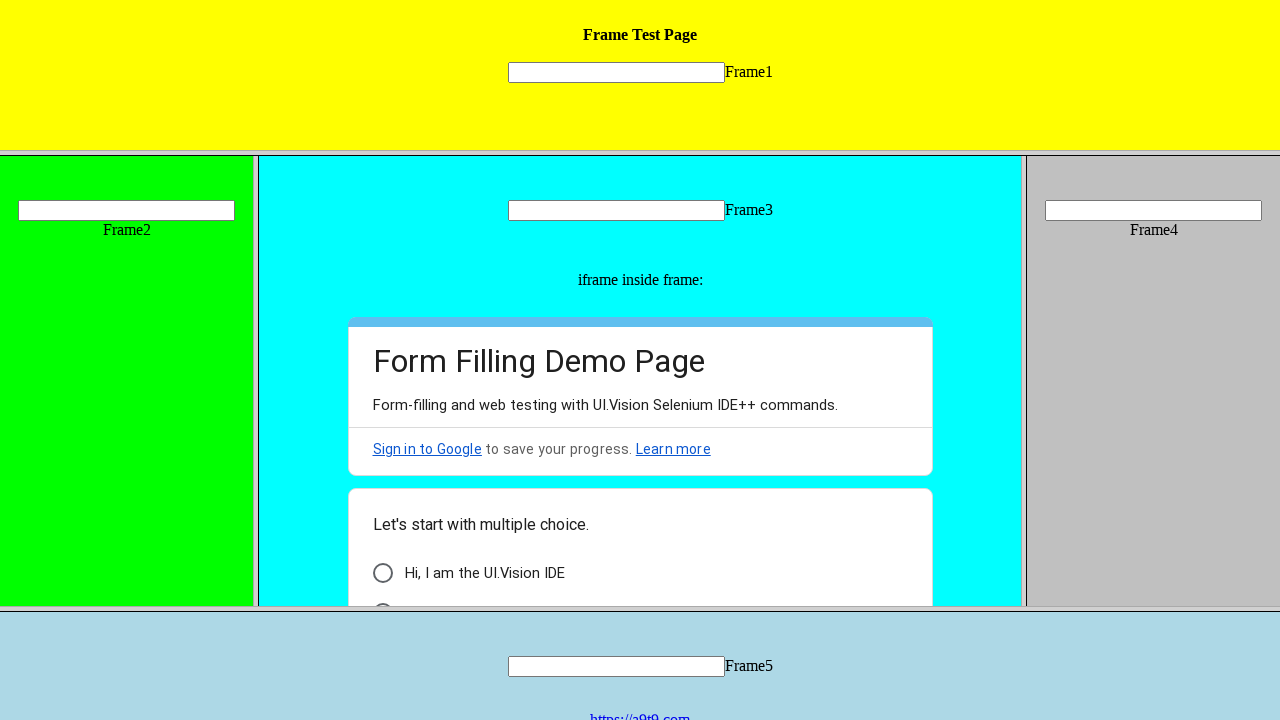

Located Frame 1 element
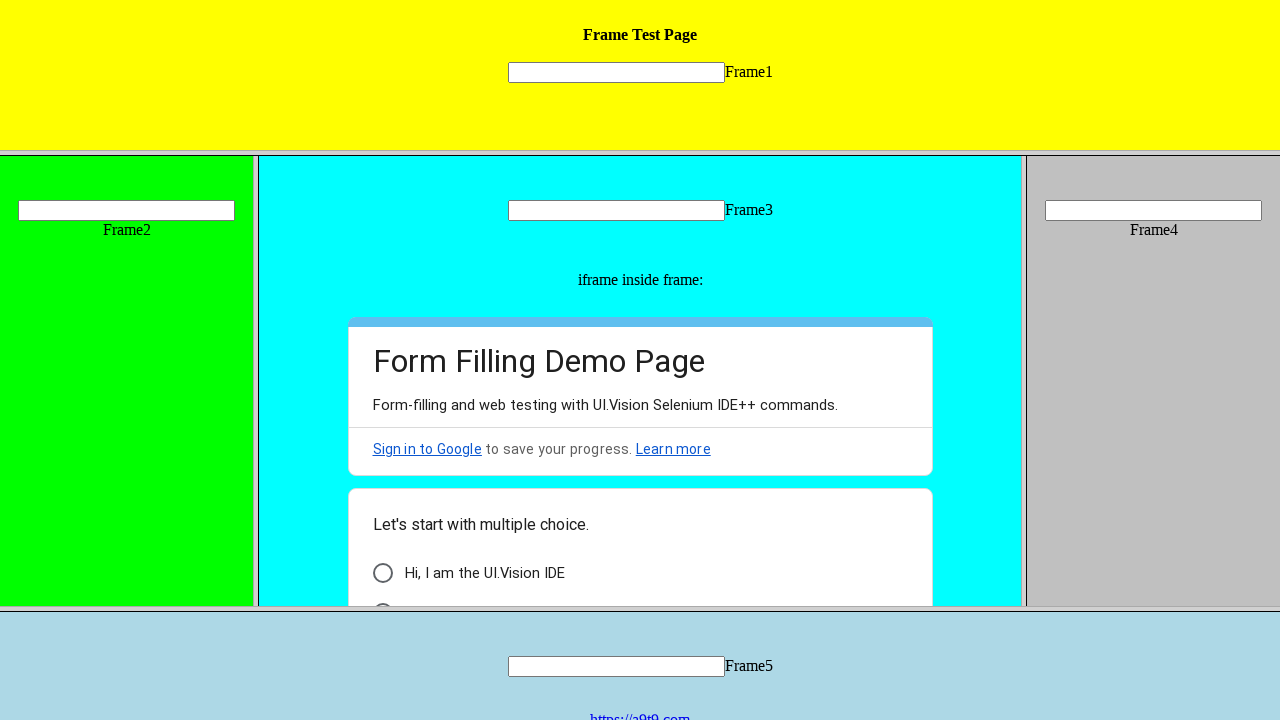

Filled text input in Frame 1 with '11111' on frame[src='frame_1.html'] >> internal:control=enter-frame >> input[name='mytext1
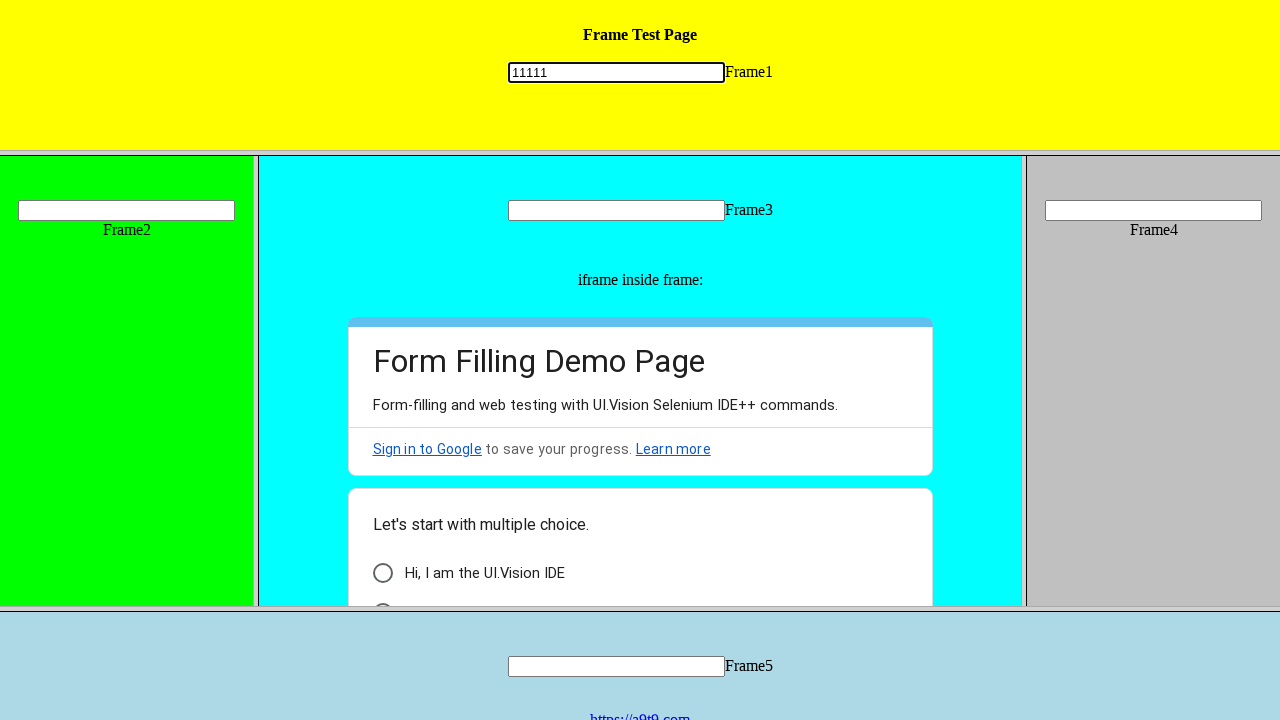

Located Frame 3 element
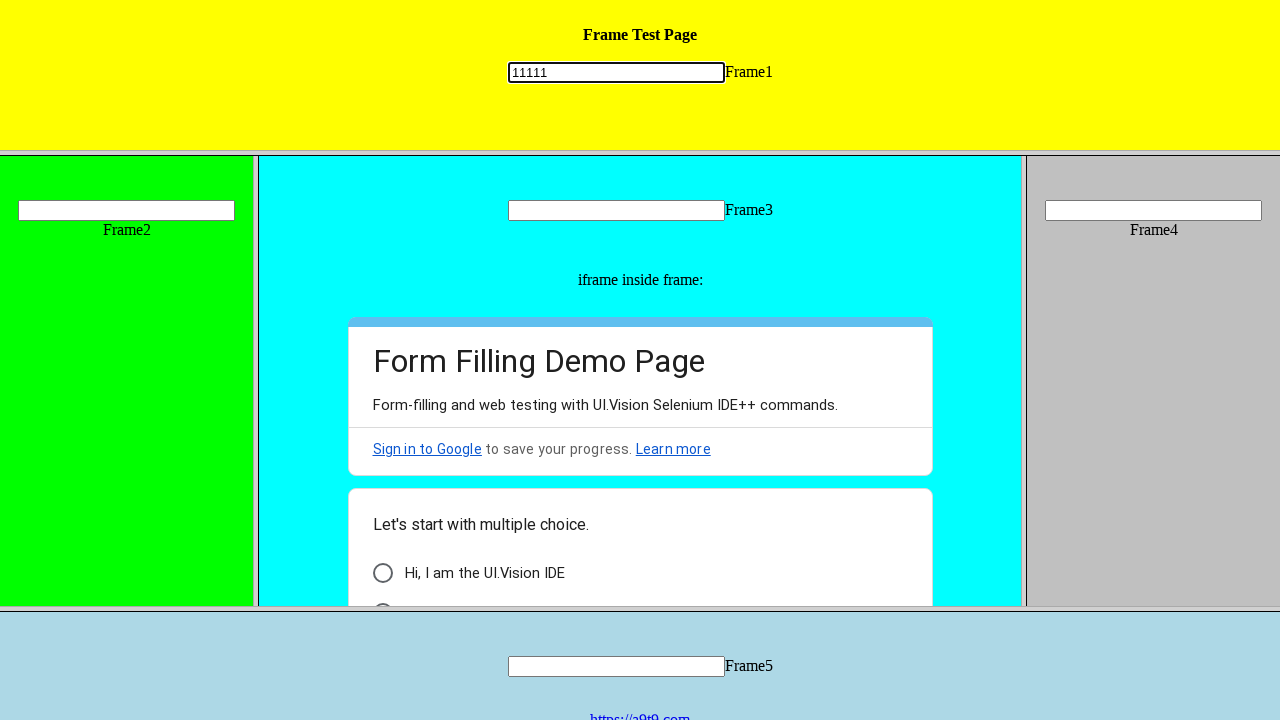

Filled text input in Frame 3 with '33333' on frame[src='frame_3.html'] >> internal:control=enter-frame >> input[name='mytext3
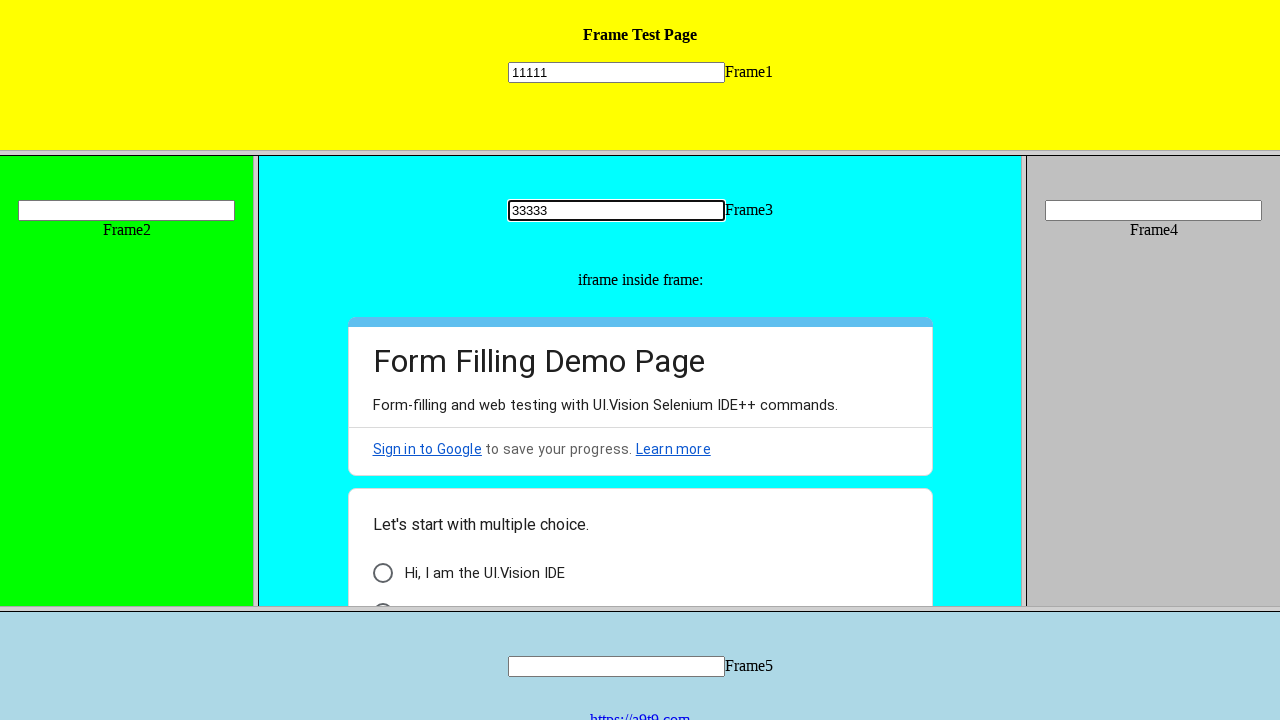

Located inner iframe within Frame 3
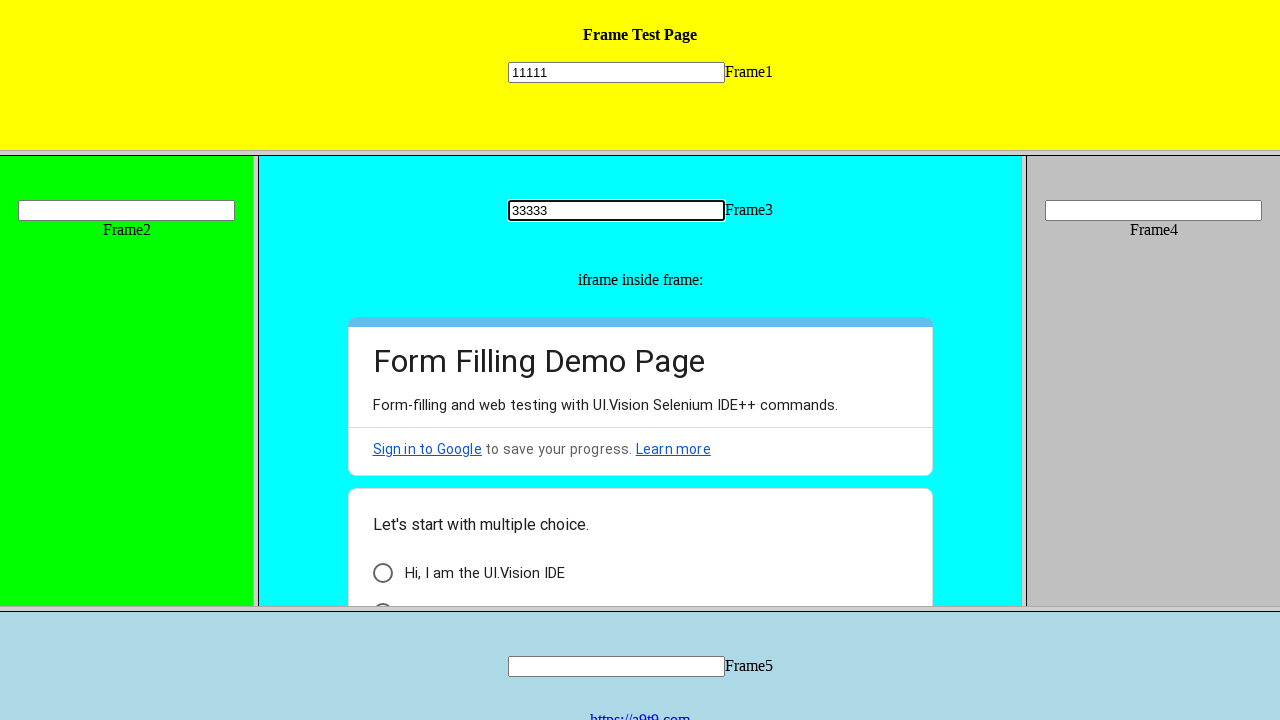

Clicked radio button in inner iframe at (382, 573) on frame[src='frame_3.html'] >> internal:control=enter-frame >> iframe >> internal:
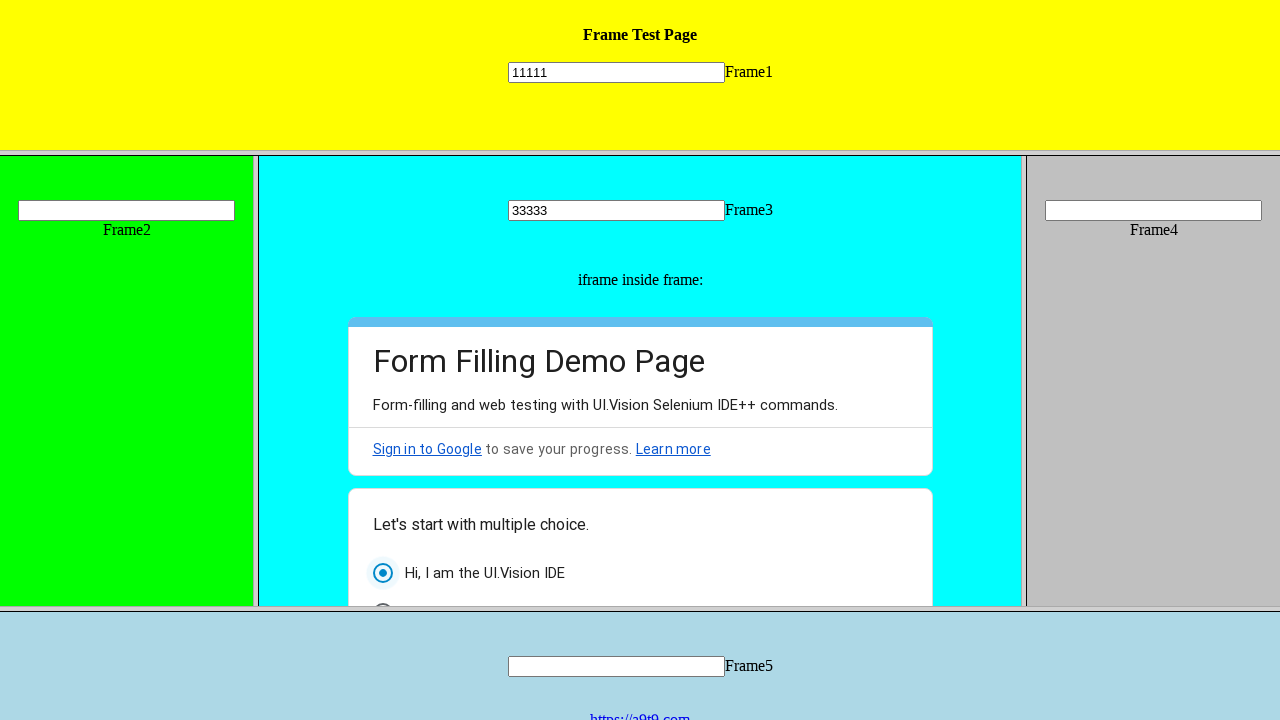

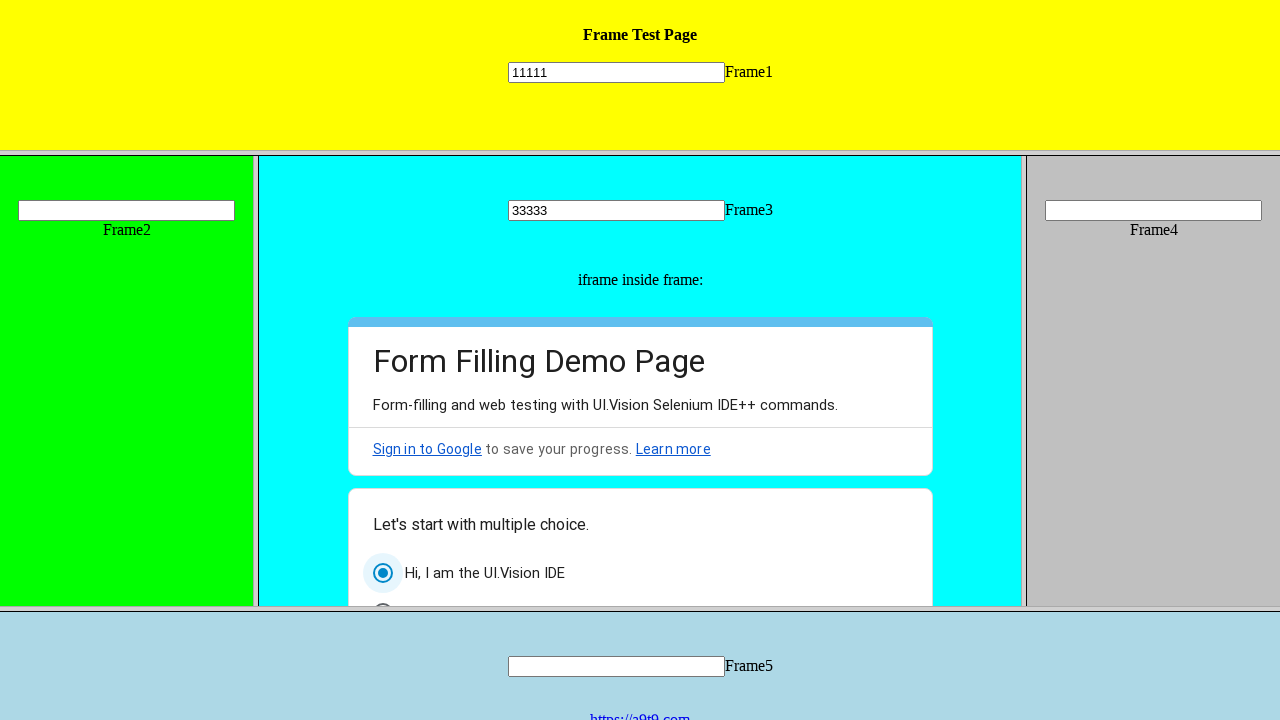